Navigates to a Goodreads book page and scrolls to the bottom to trigger lazy loading of content like similar books recommendations.

Starting URL: https://www.goodreads.com/book/show/3.Harry_Potter_and_the_Sorcerer_s_Stone

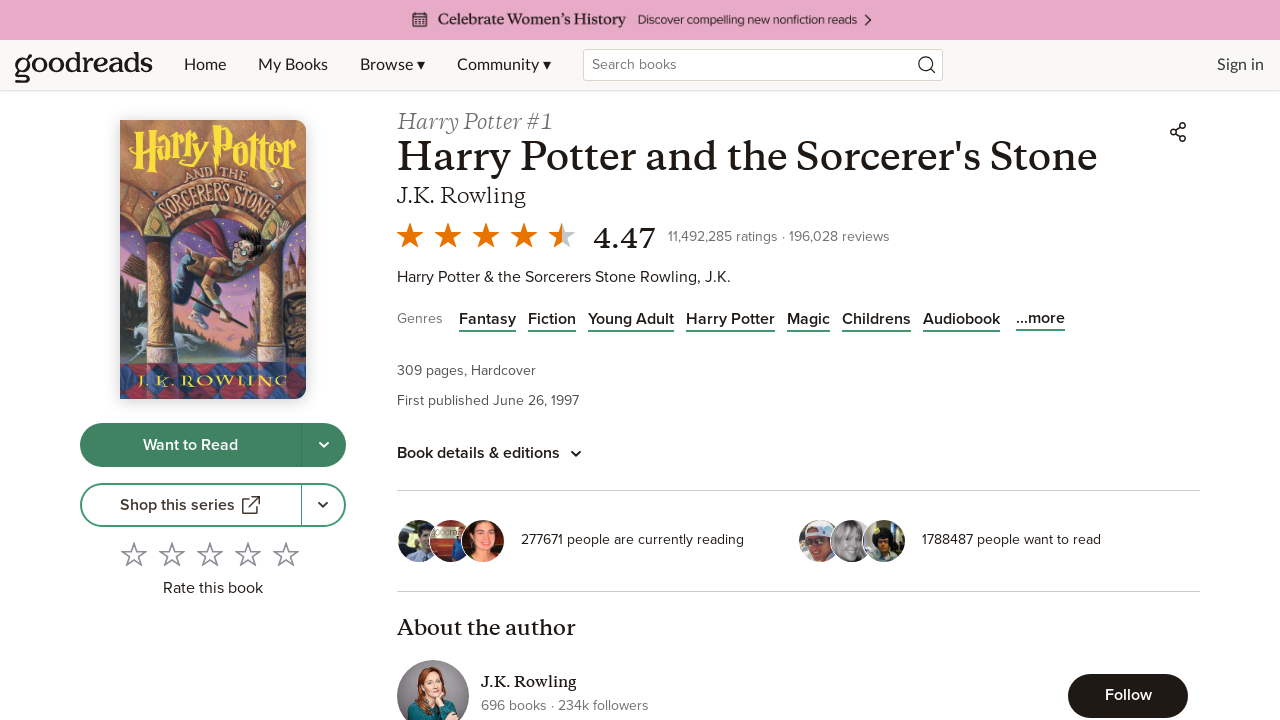

Scrolled to bottom of page to trigger lazy loading
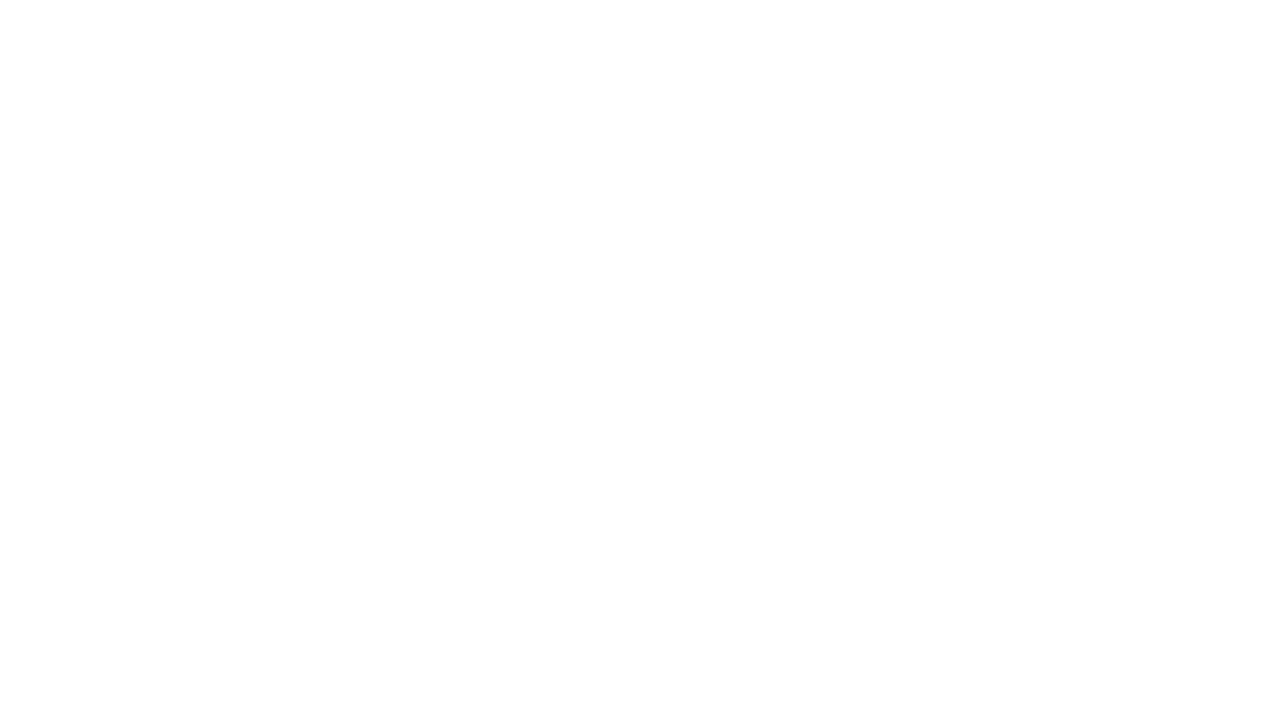

Waited 2 seconds for content to load after scrolling
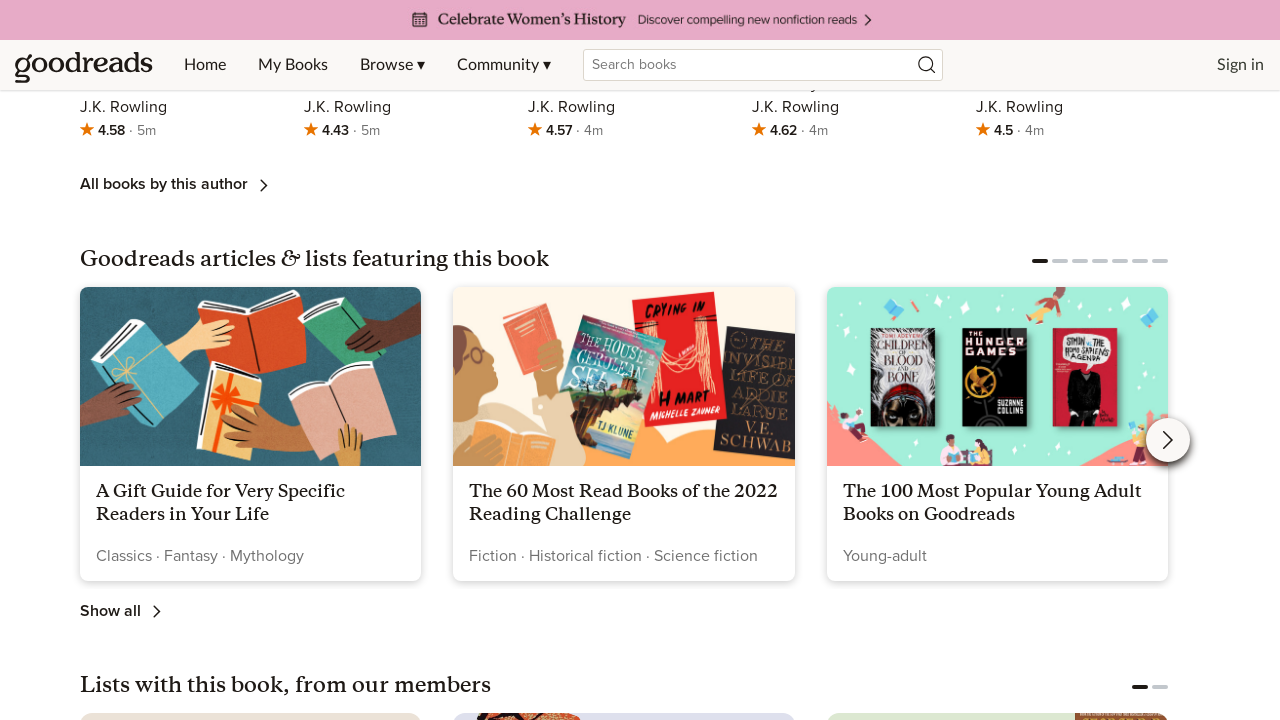

Similar books section 'Readers also enjoyed' became visible
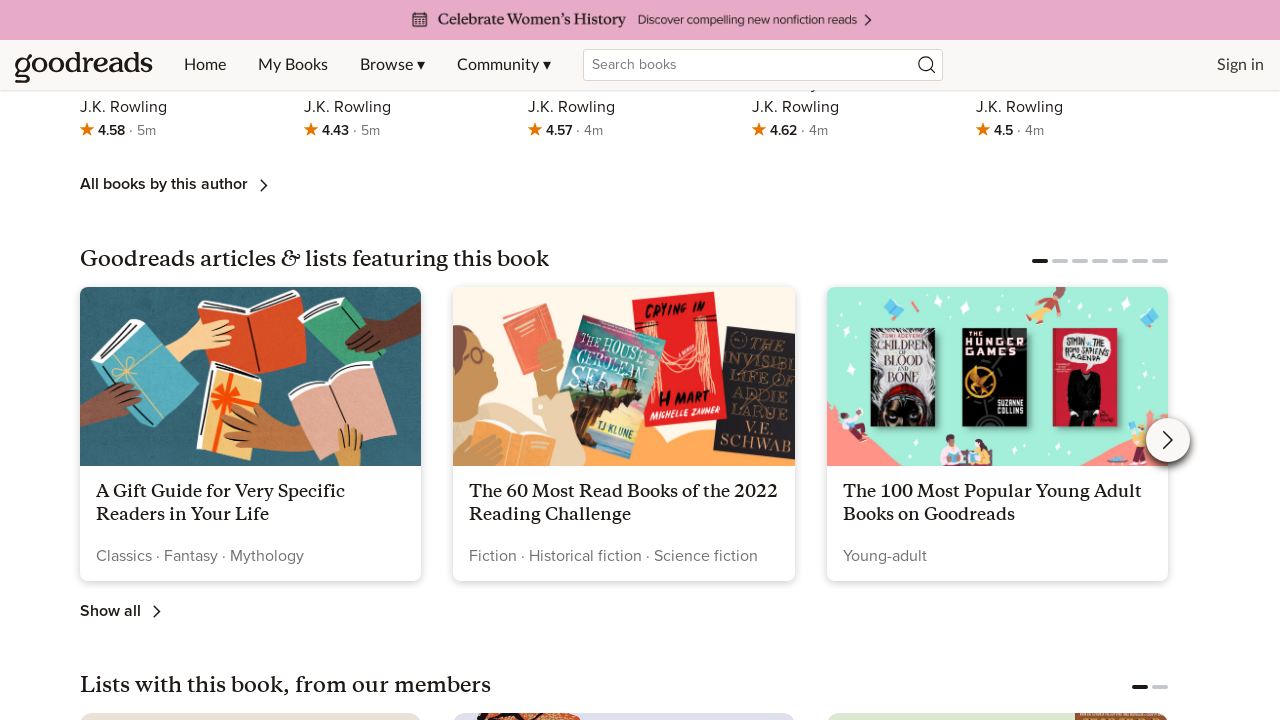

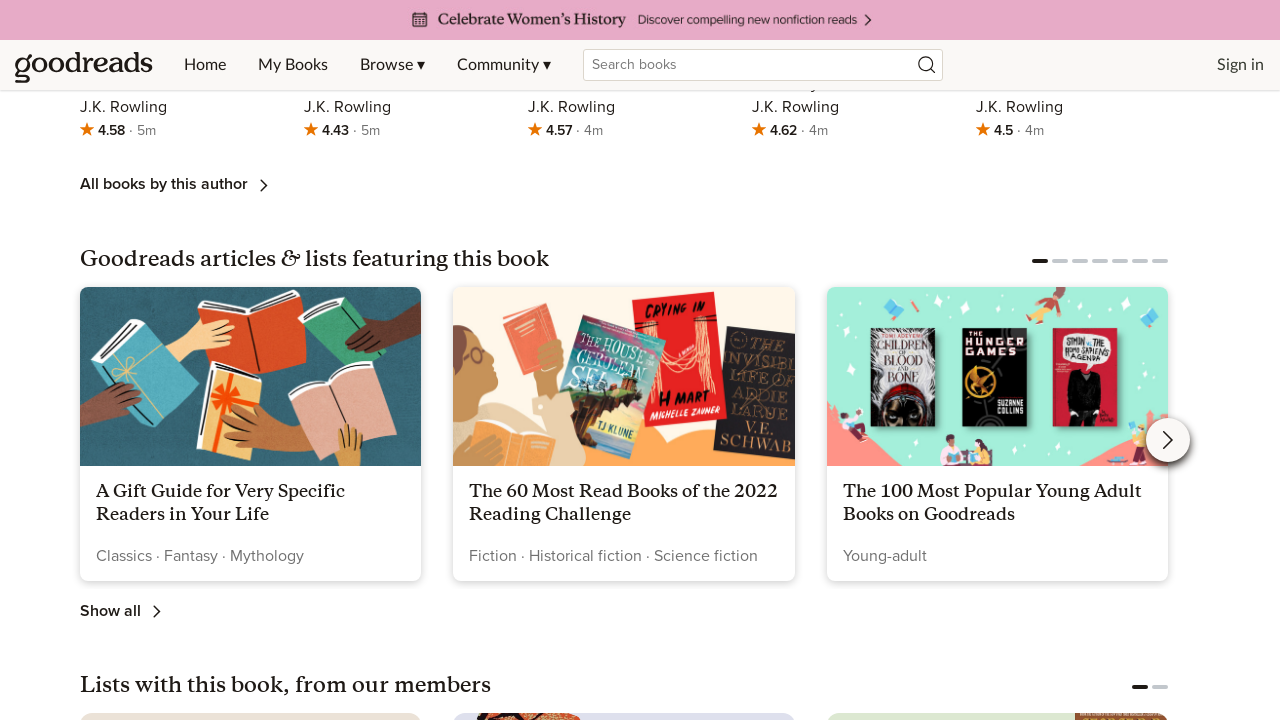